Tests multiplication with one to verify identity property

Starting URL: https://testsheepnz.github.io/BasicCalculator.html

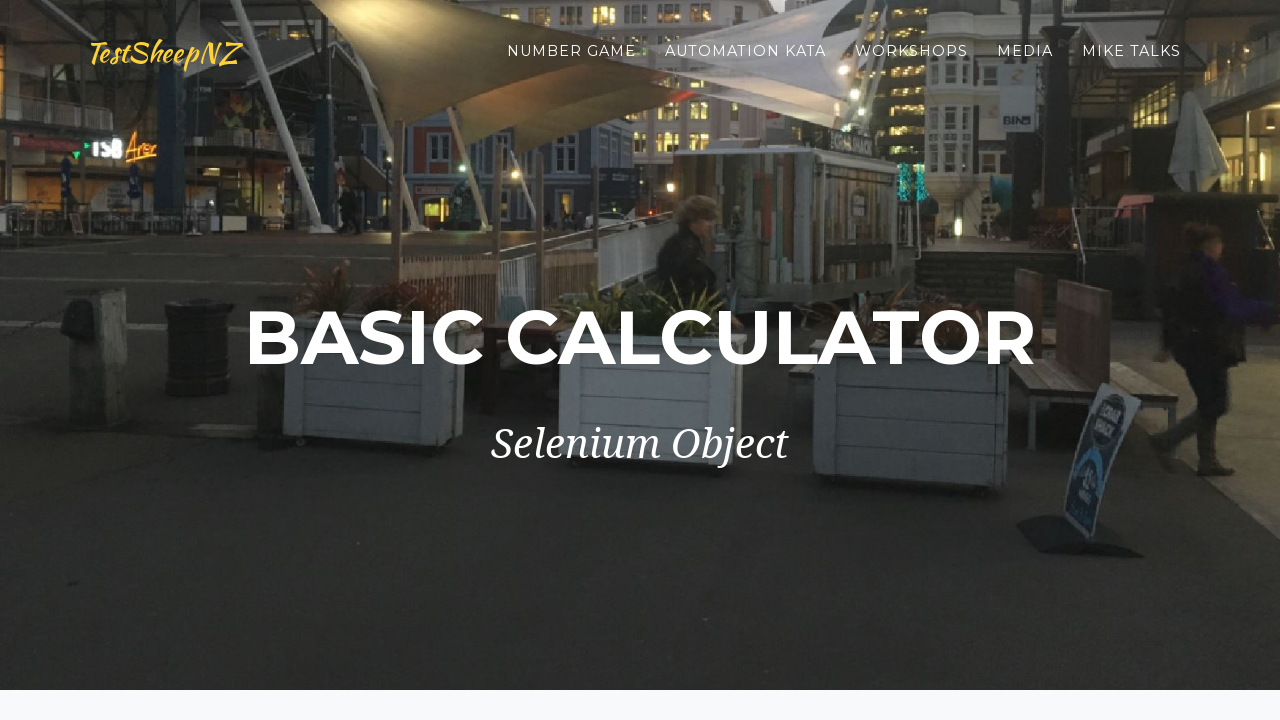

Scrolled down 900px to view calculator
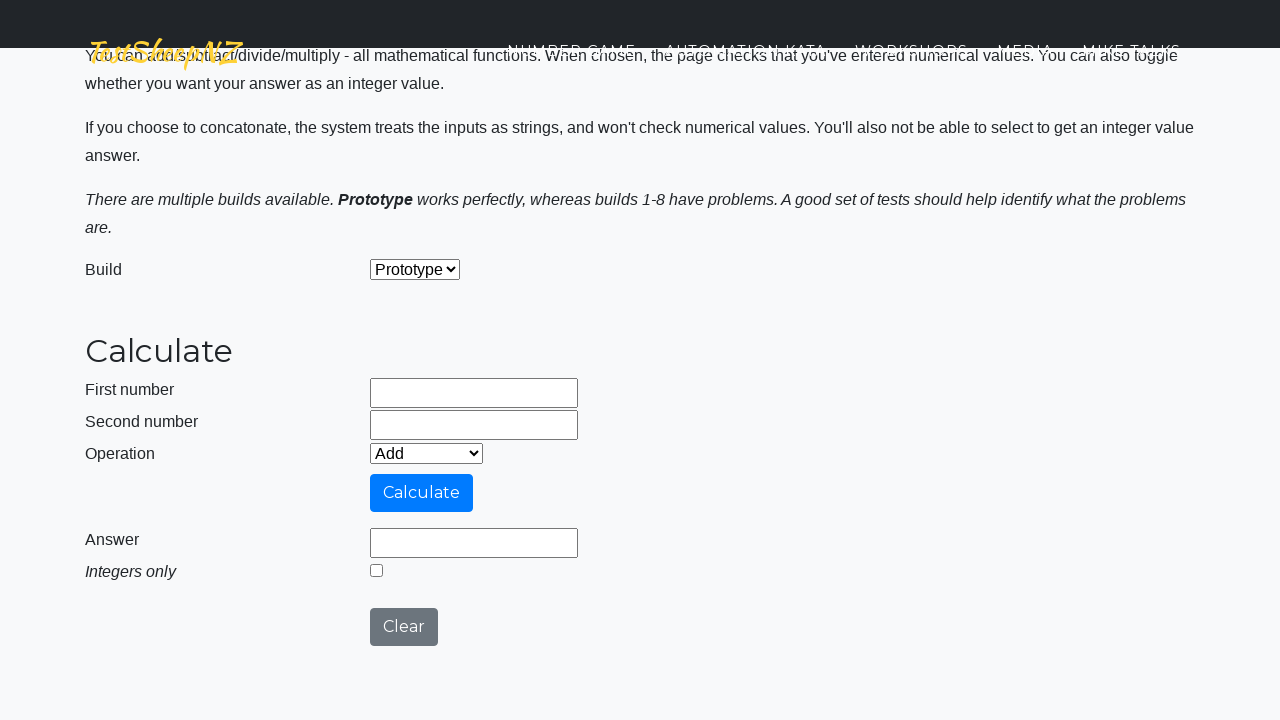

Entered 5 in first number field on #number1Field
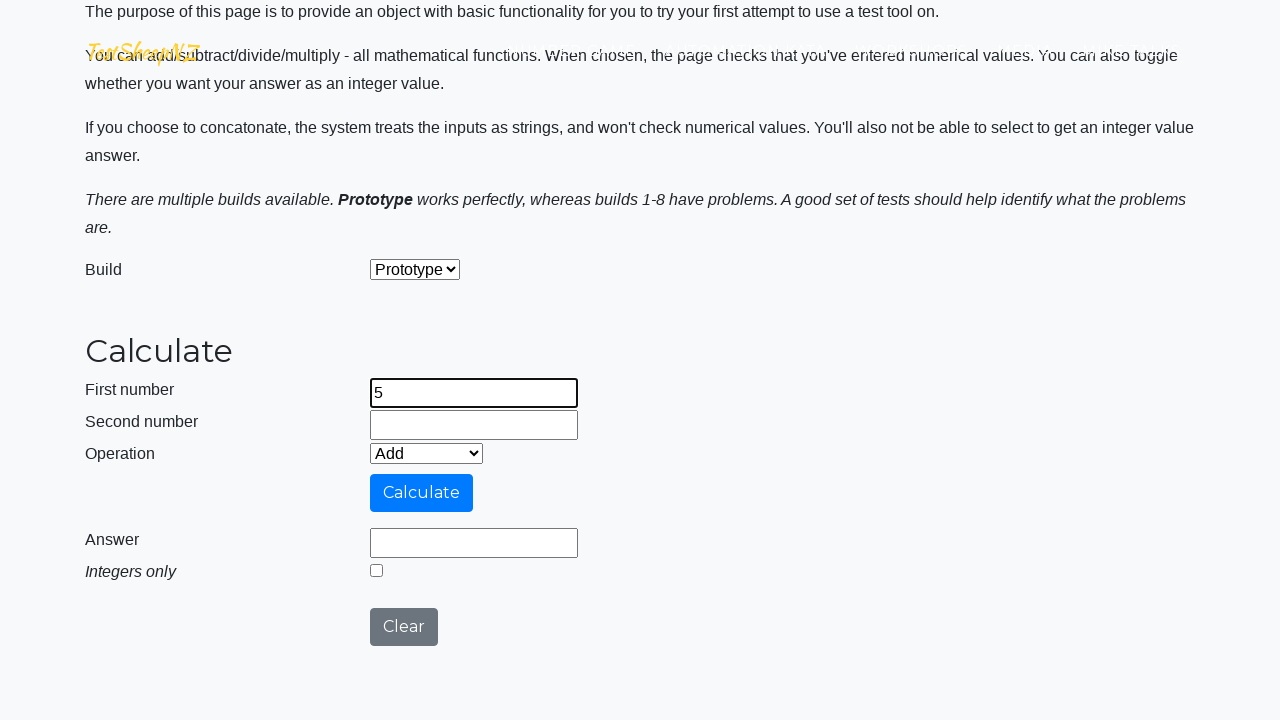

Entered 1 in second number field on #number2Field
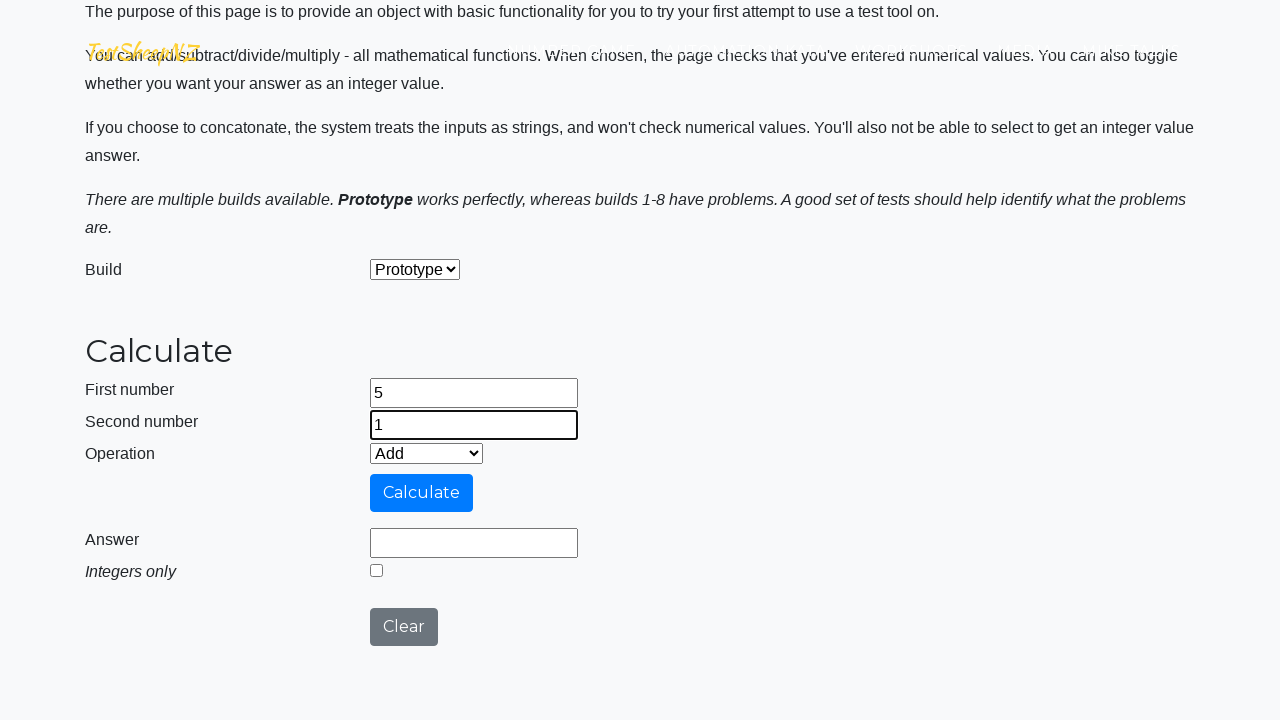

Selected Multiply operation from dropdown on #selectOperationDropdown
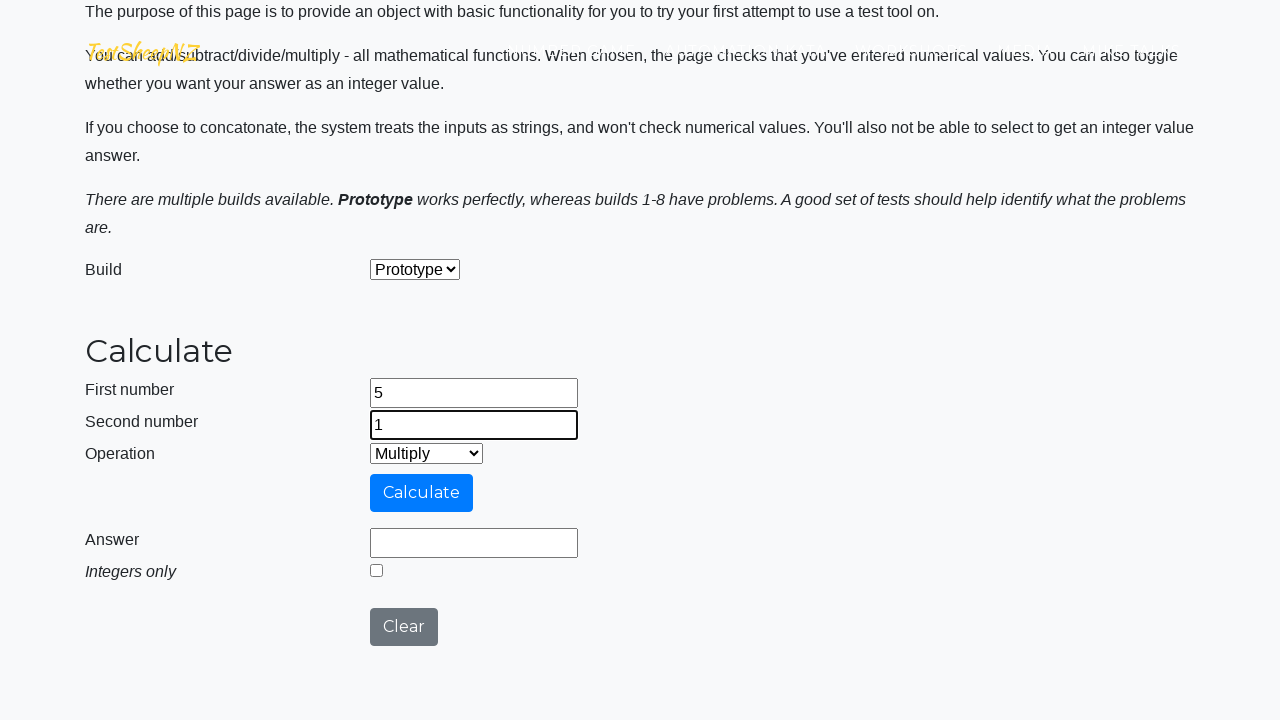

Clicked calculate button to multiply at (422, 493) on #calculateButton
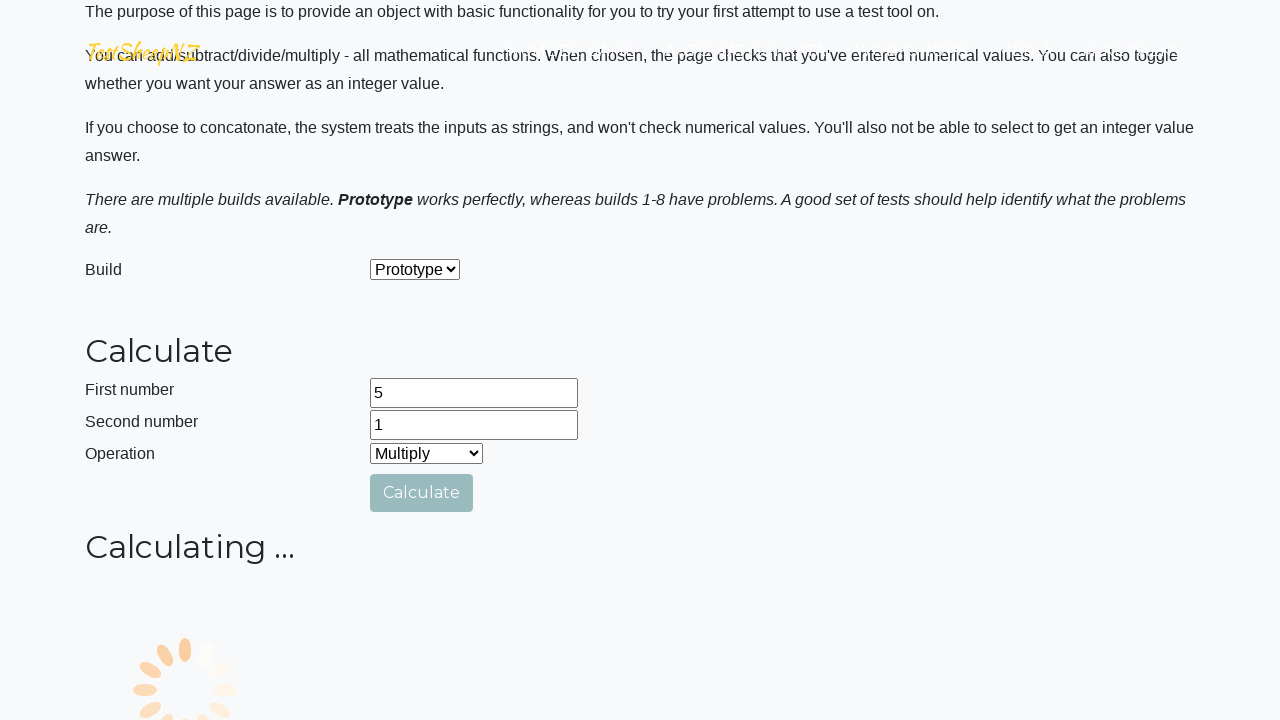

Answer field loaded with result
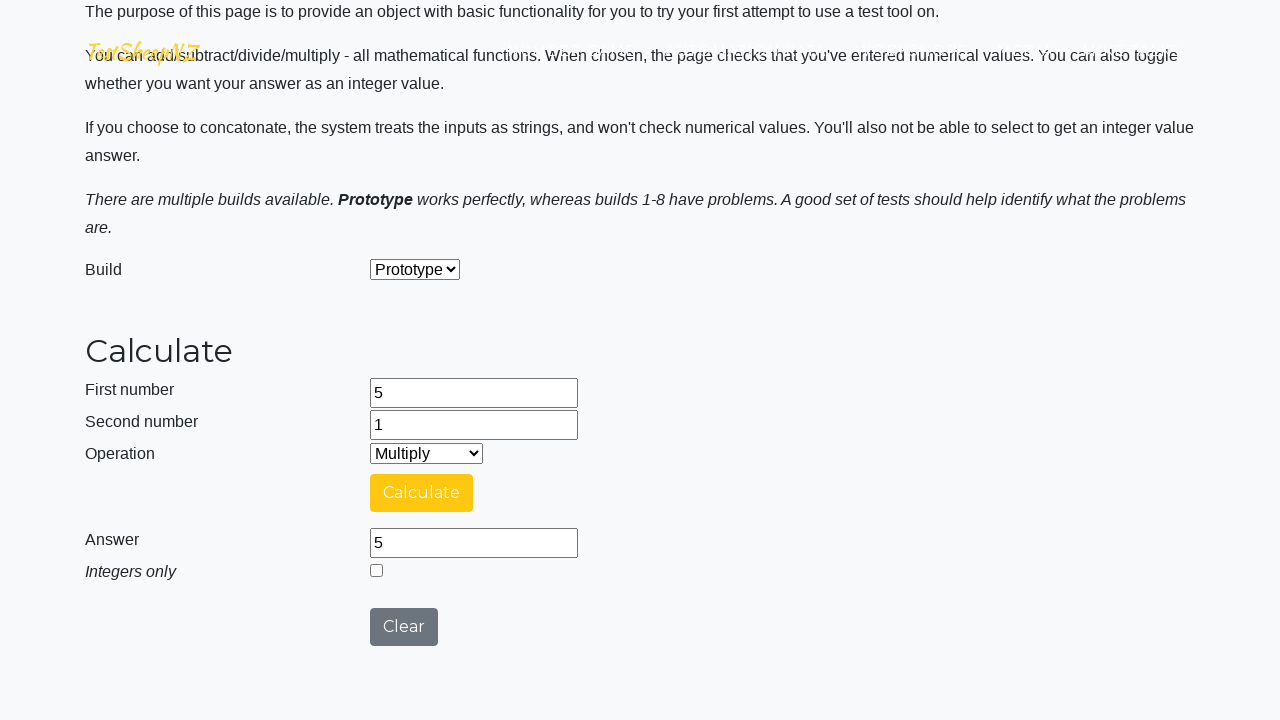

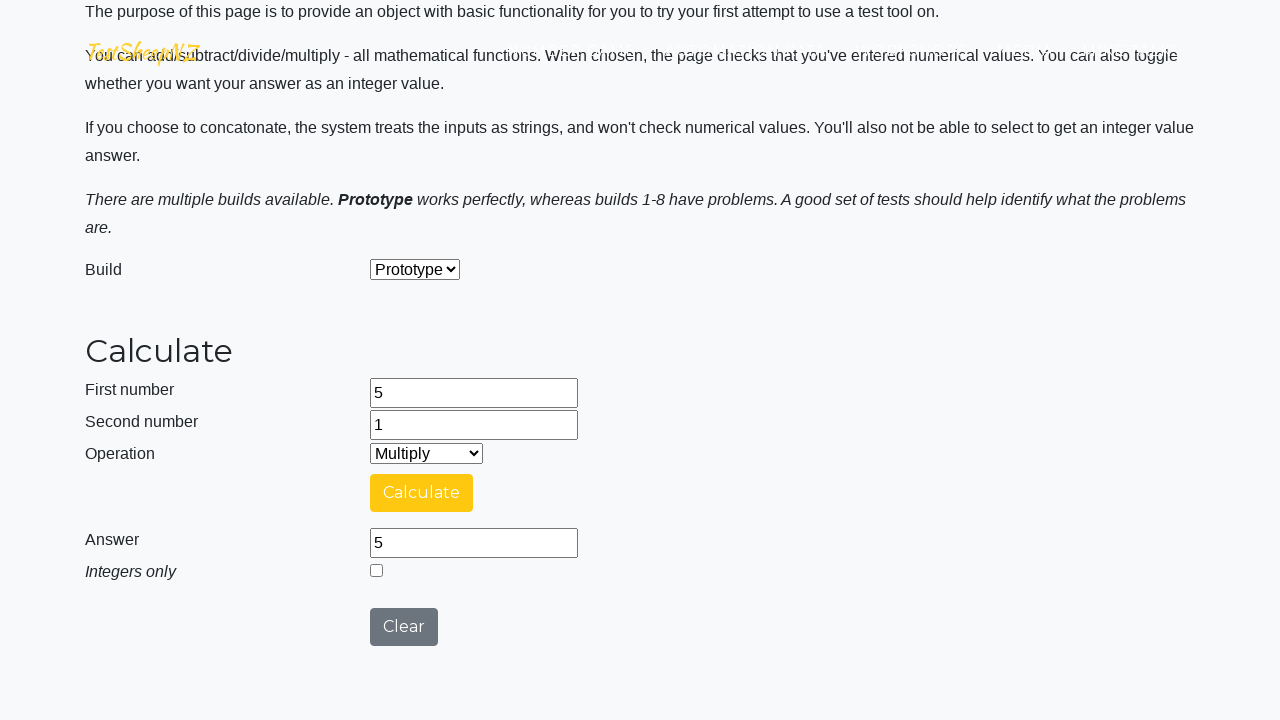